Tests navigation to the "99 Bottles of Beer" website and clicks on a submenu link to verify that the lyrics page heading is displayed correctly.

Starting URL: http://www.99-bottles-of-beer.net/

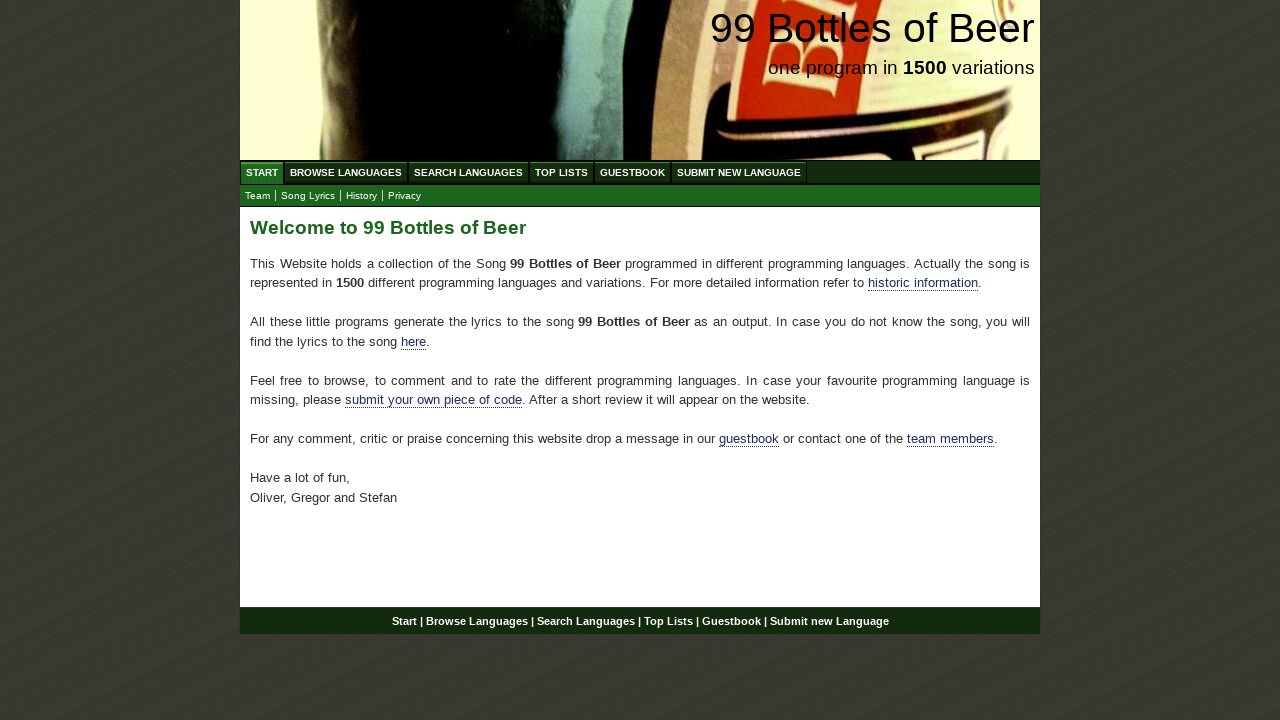

Navigated to 99 Bottles of Beer website
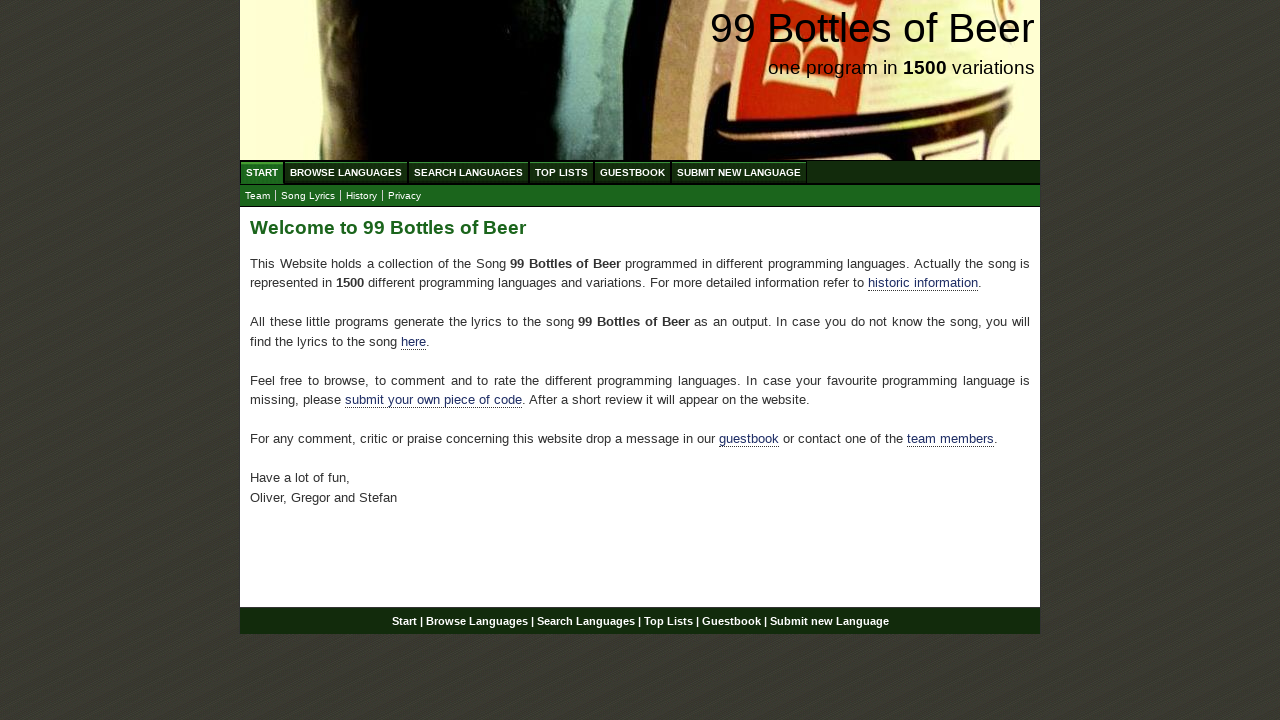

Clicked on the Browse/Search submenu link at (308, 196) on xpath=//*[@id='submenu']/li[2]/a
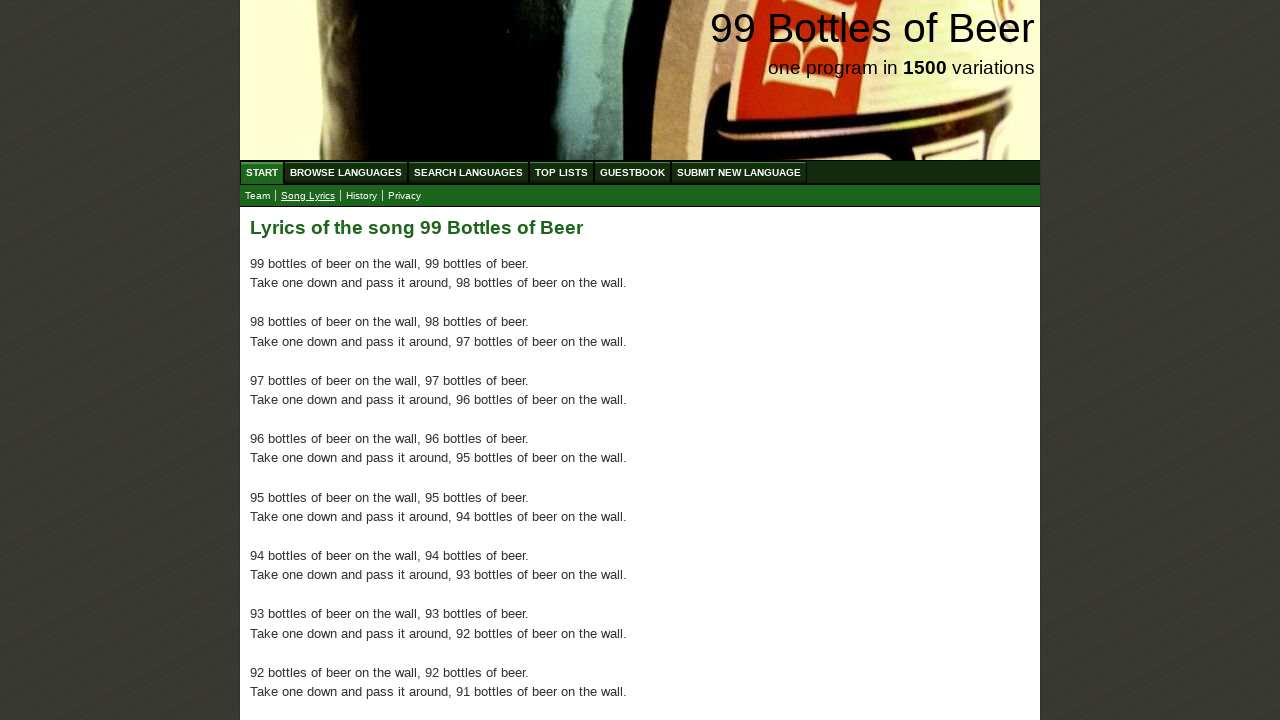

Waited for lyrics page heading to load
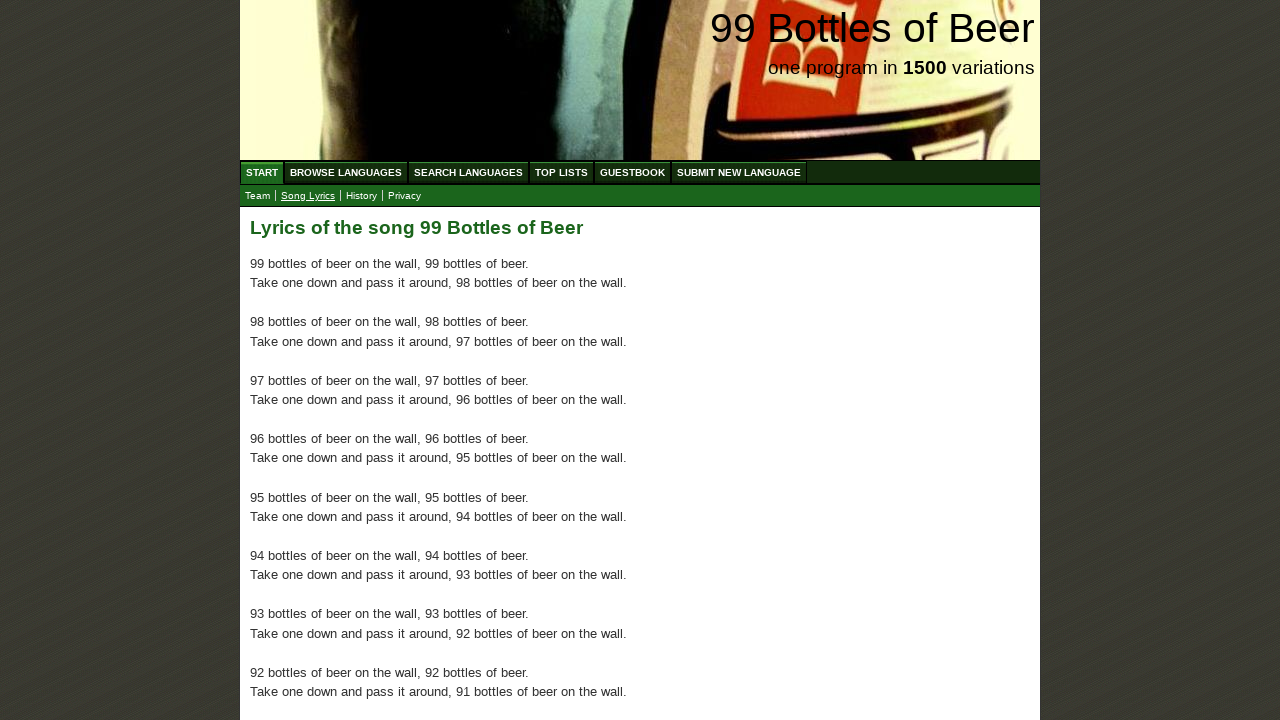

Verified lyrics page heading displays correctly: 'Lyrics of the song 99 Bottles of Beer'
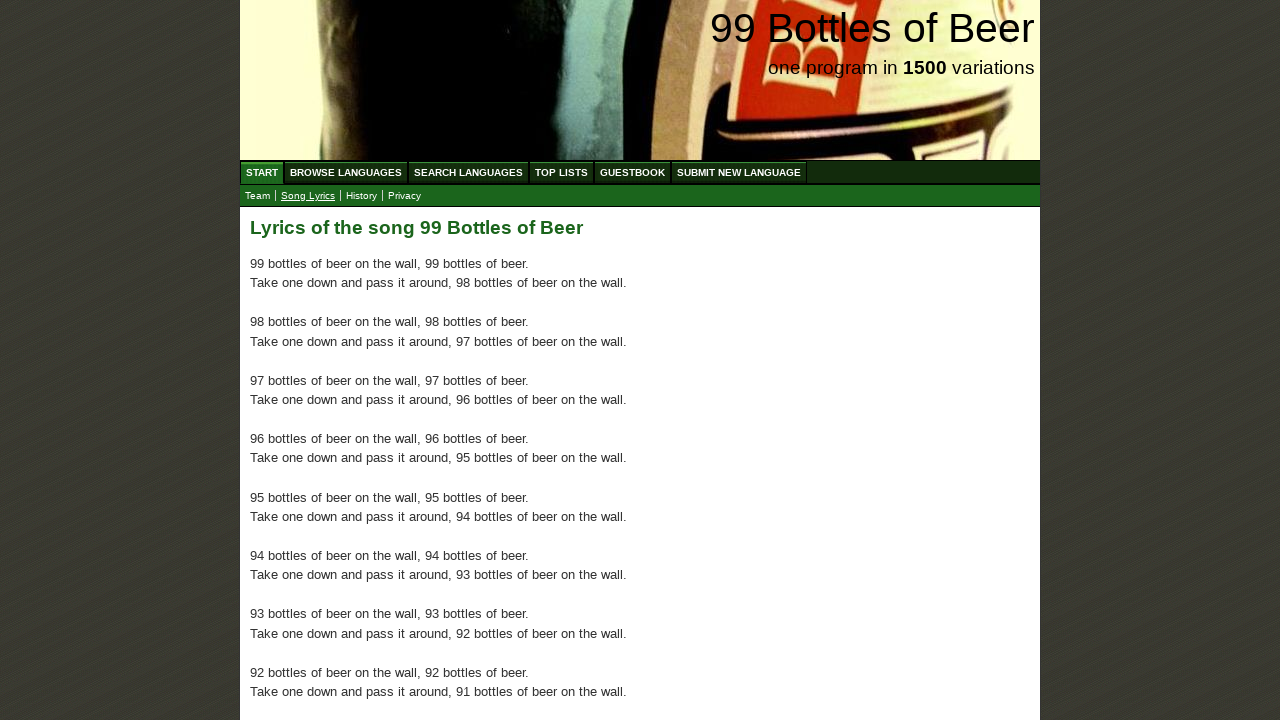

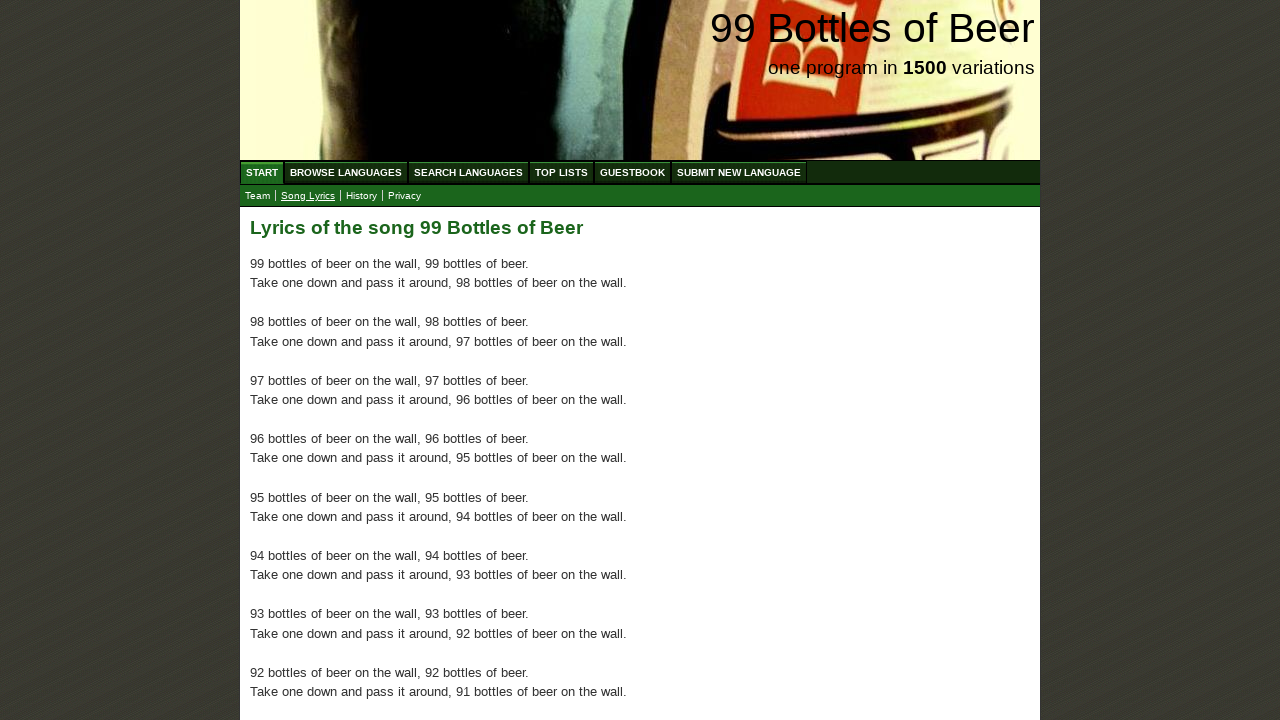